Tests that Clear completed button is hidden when no items are completed

Starting URL: https://demo.playwright.dev/todomvc

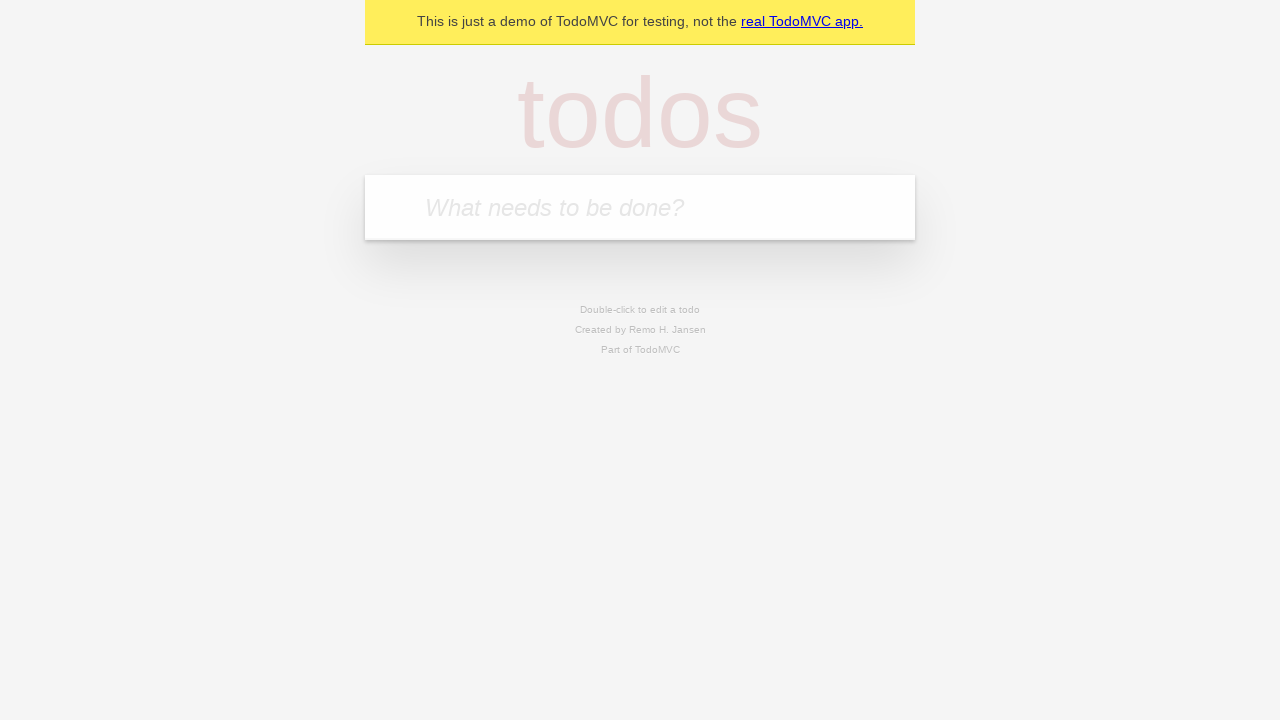

Filled new todo input with 'buy some cheese' on internal:attr=[placeholder="What needs to be done?"i]
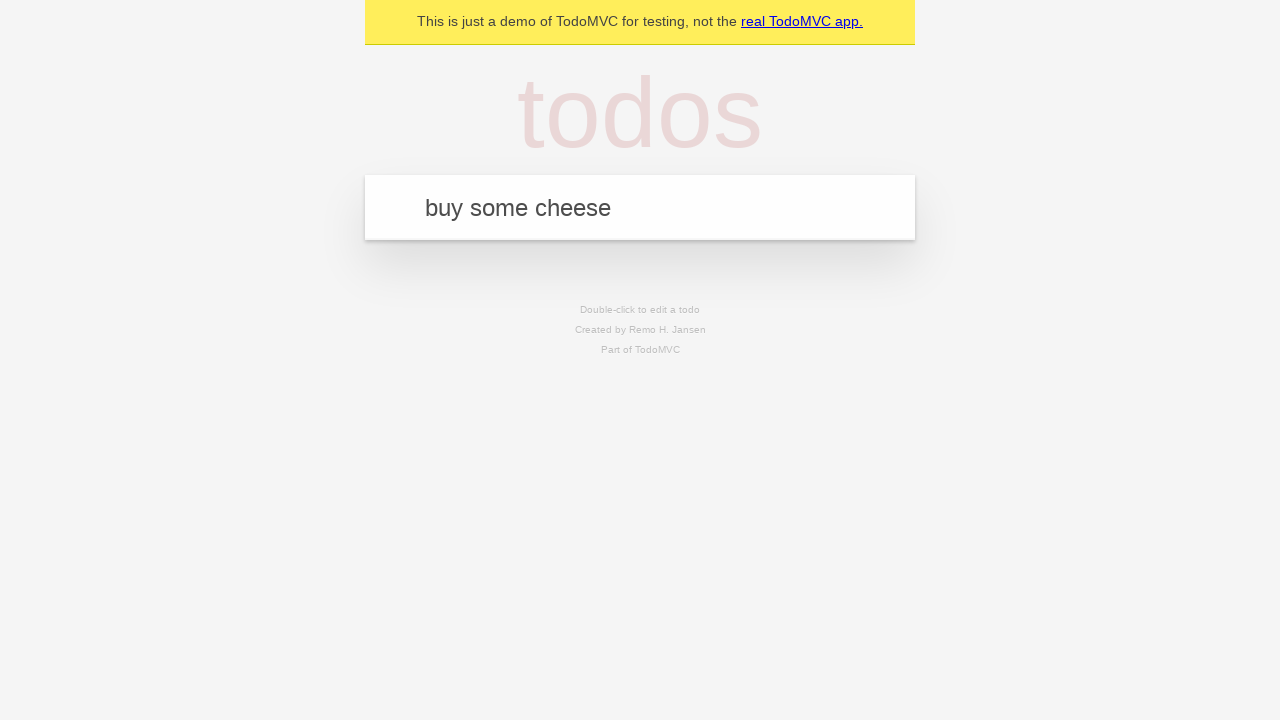

Pressed Enter to create todo 'buy some cheese' on internal:attr=[placeholder="What needs to be done?"i]
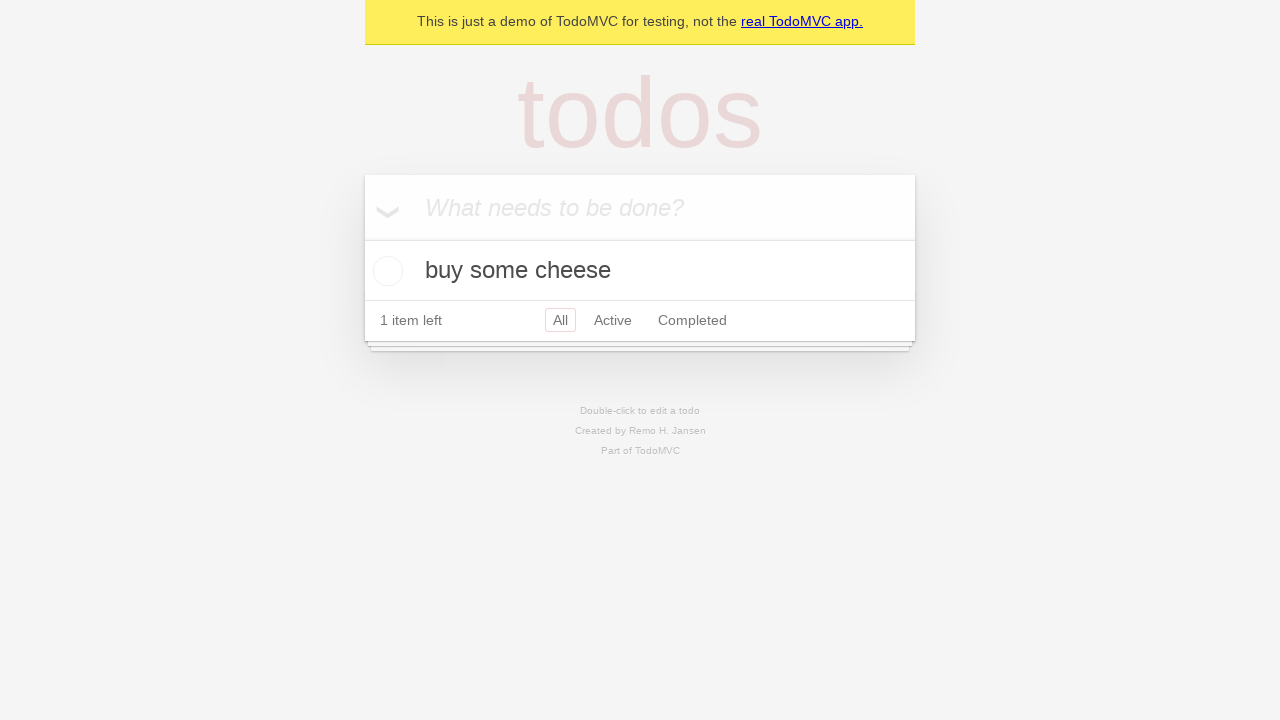

Filled new todo input with 'feed the cat' on internal:attr=[placeholder="What needs to be done?"i]
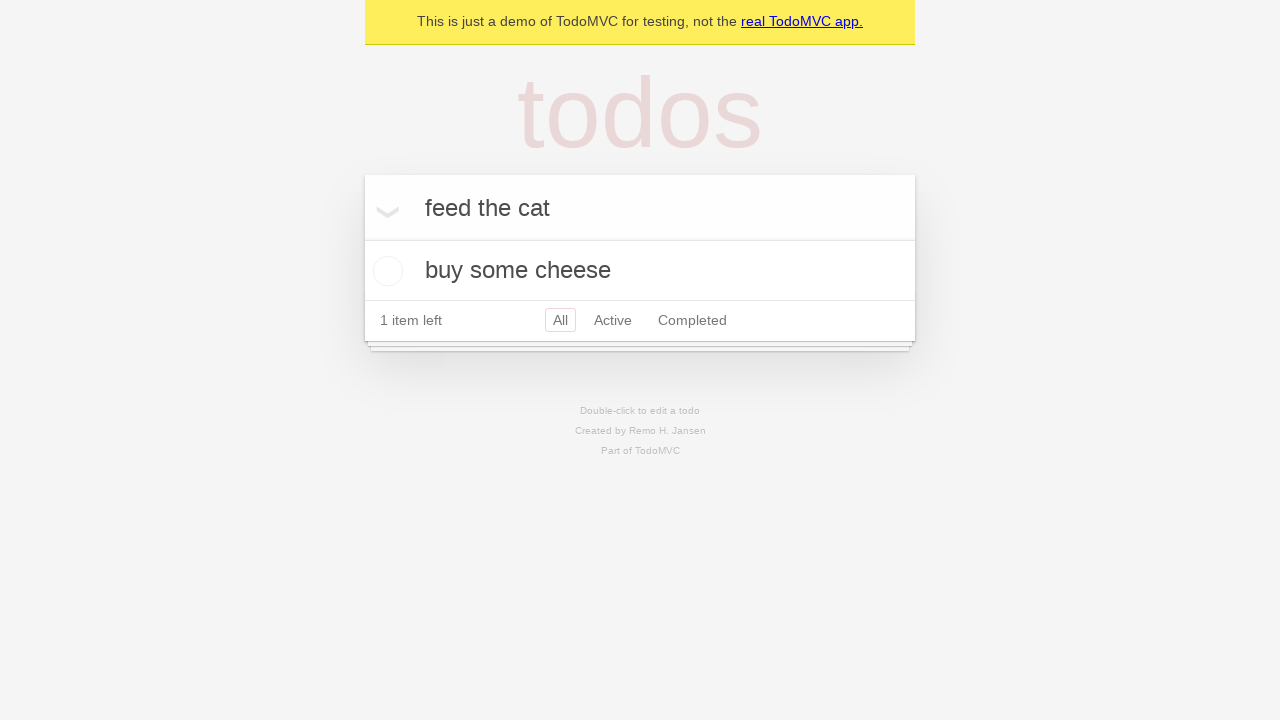

Pressed Enter to create todo 'feed the cat' on internal:attr=[placeholder="What needs to be done?"i]
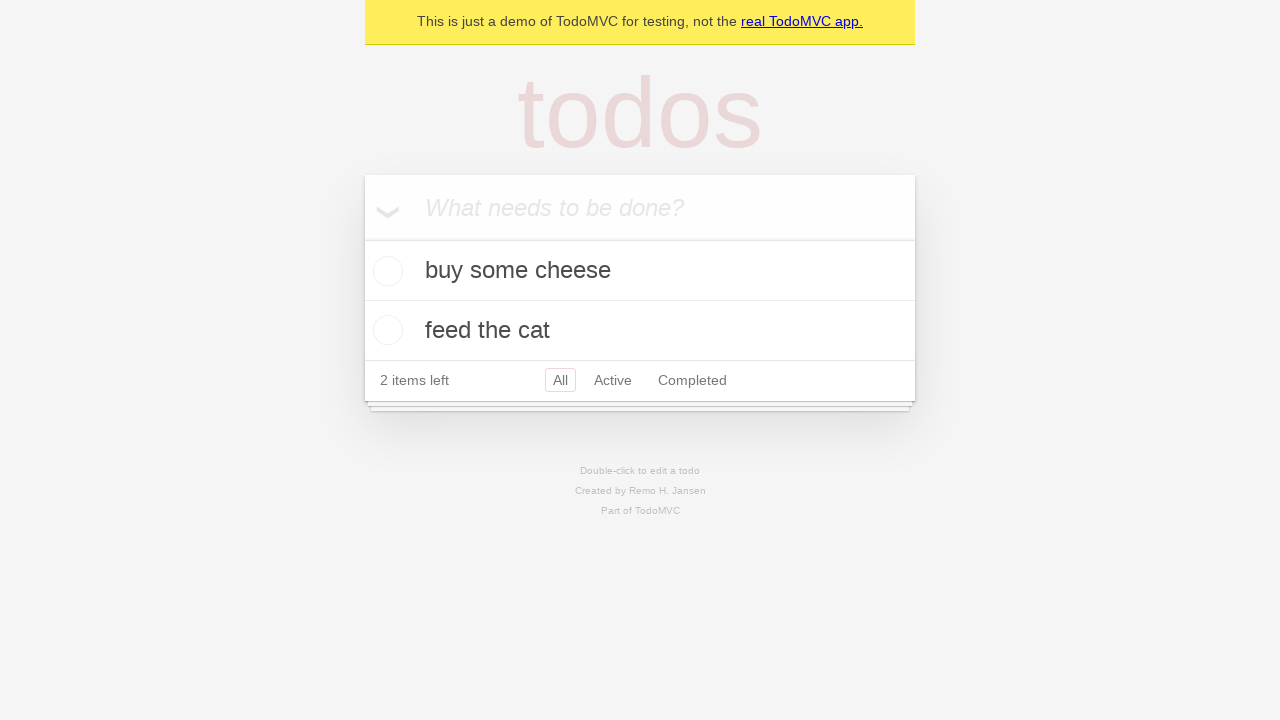

Filled new todo input with 'book a doctors appointment' on internal:attr=[placeholder="What needs to be done?"i]
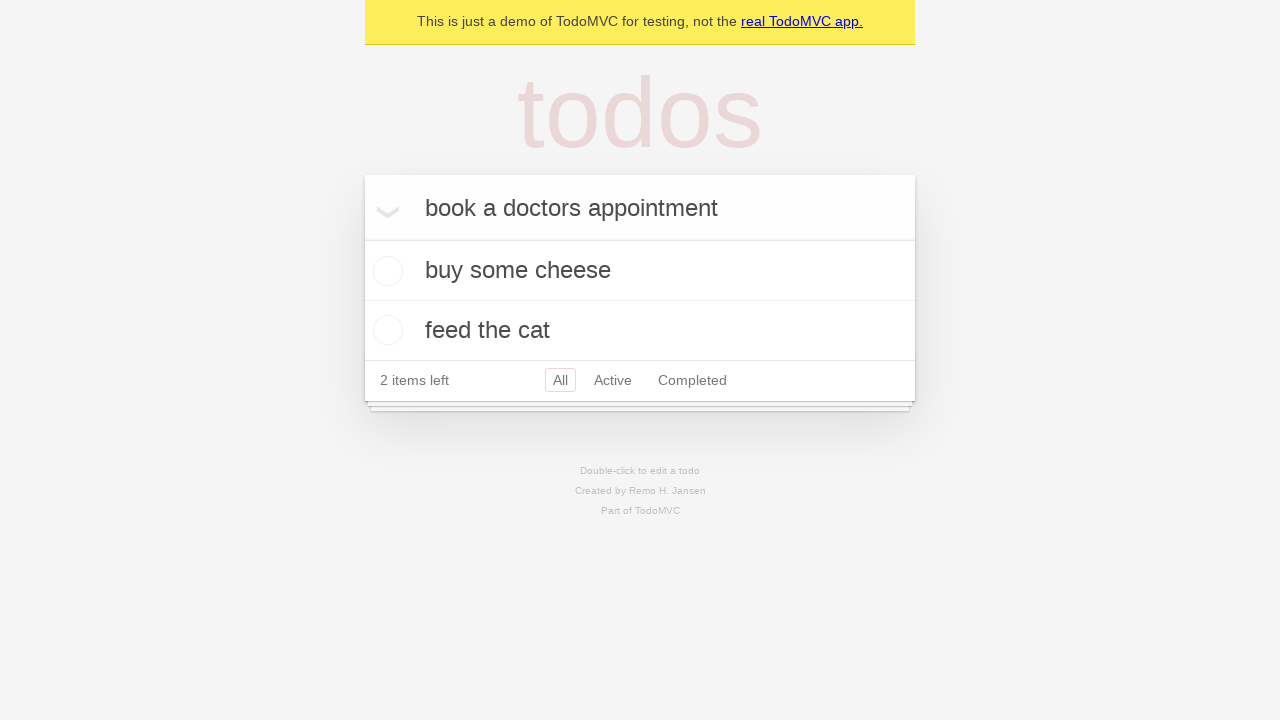

Pressed Enter to create todo 'book a doctors appointment' on internal:attr=[placeholder="What needs to be done?"i]
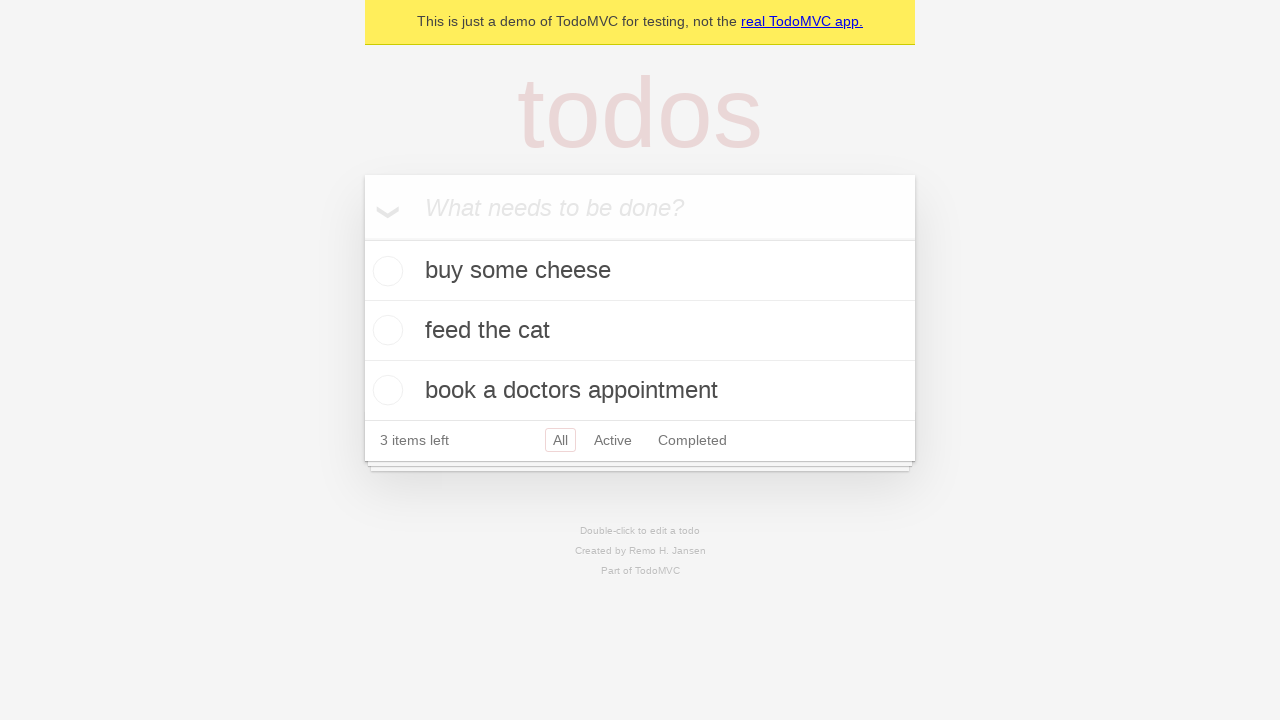

Checked the first todo item as completed at (385, 271) on .todo-list li .toggle >> nth=0
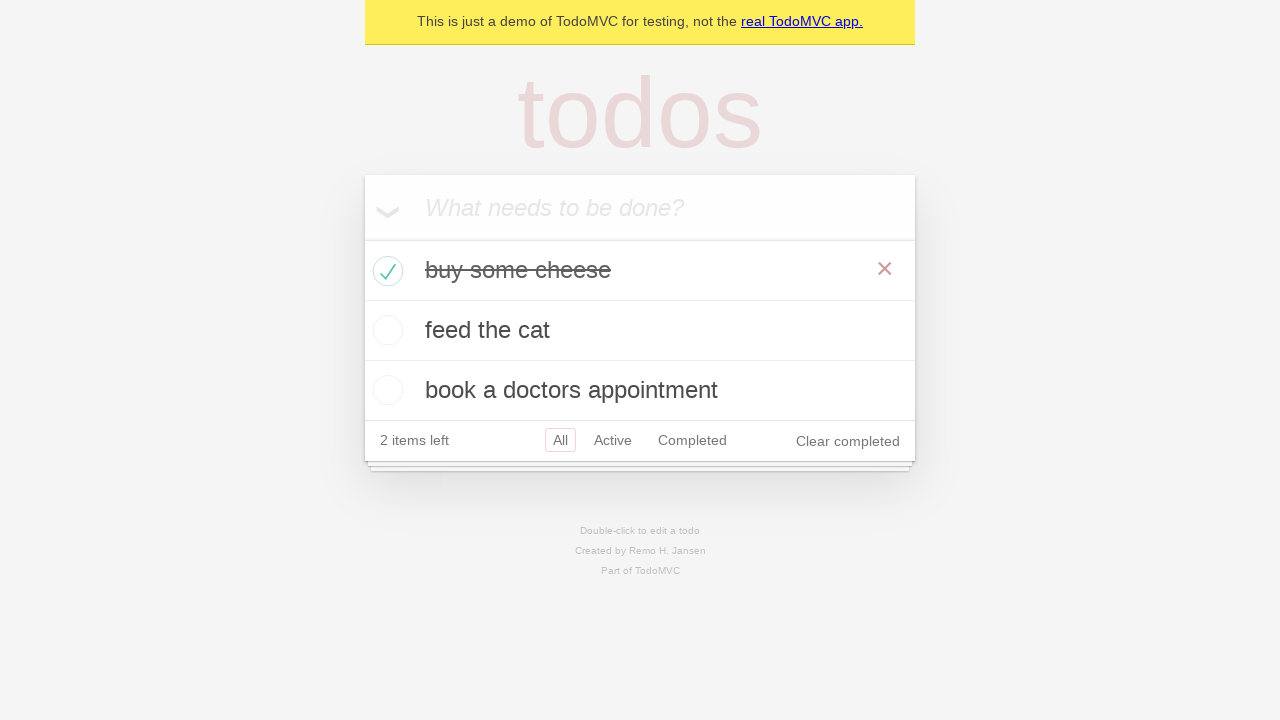

Clicked 'Clear completed' button to remove completed items at (848, 441) on internal:role=button[name="Clear completed"i]
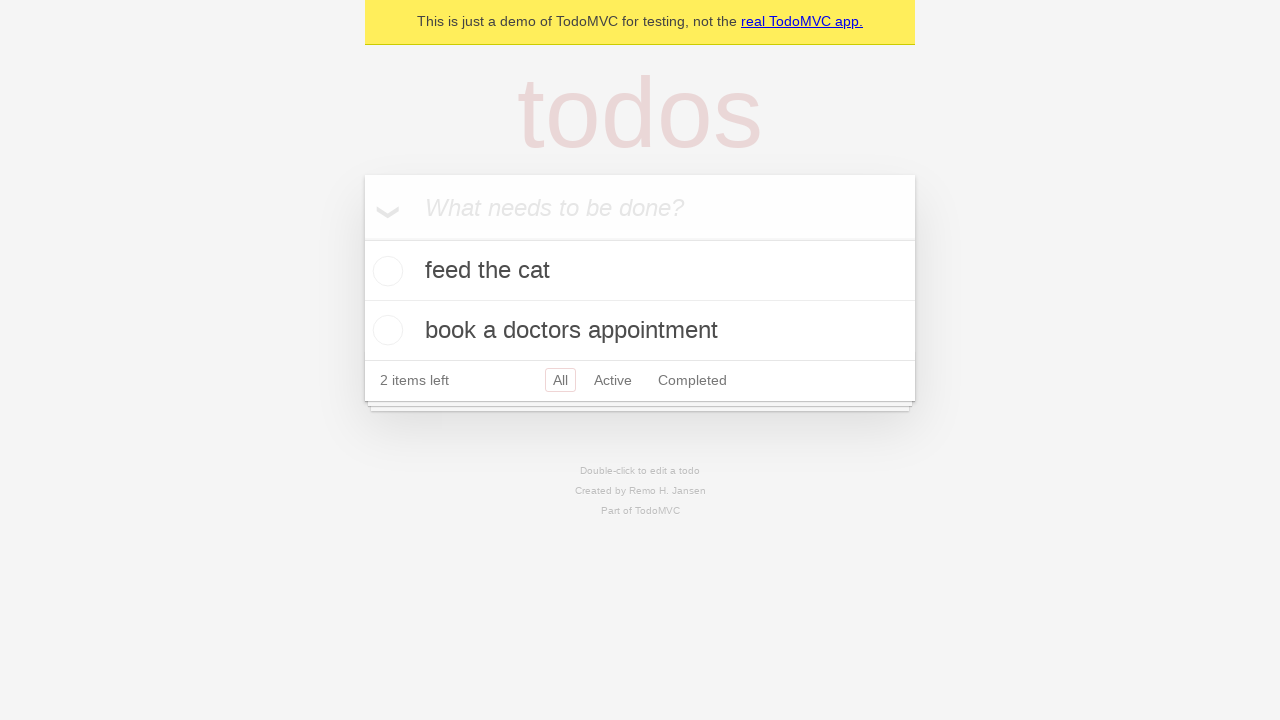

Verified that 'Clear completed' button is hidden when no items are completed
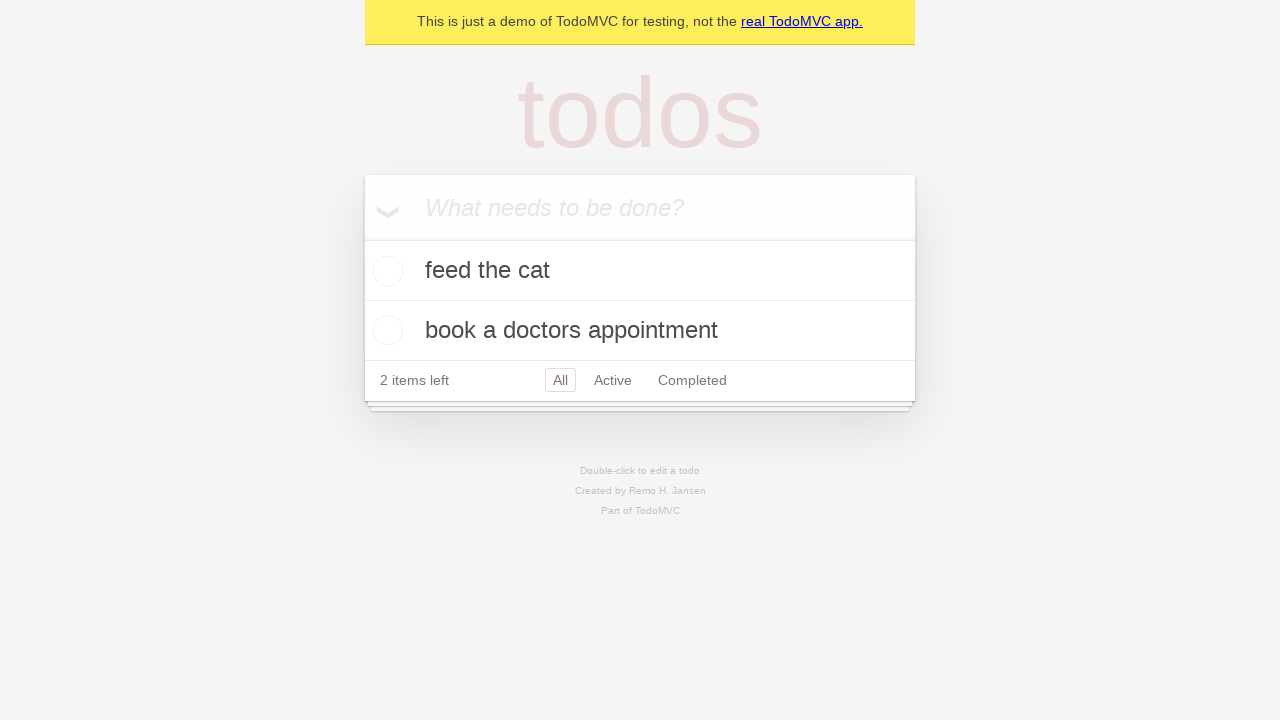

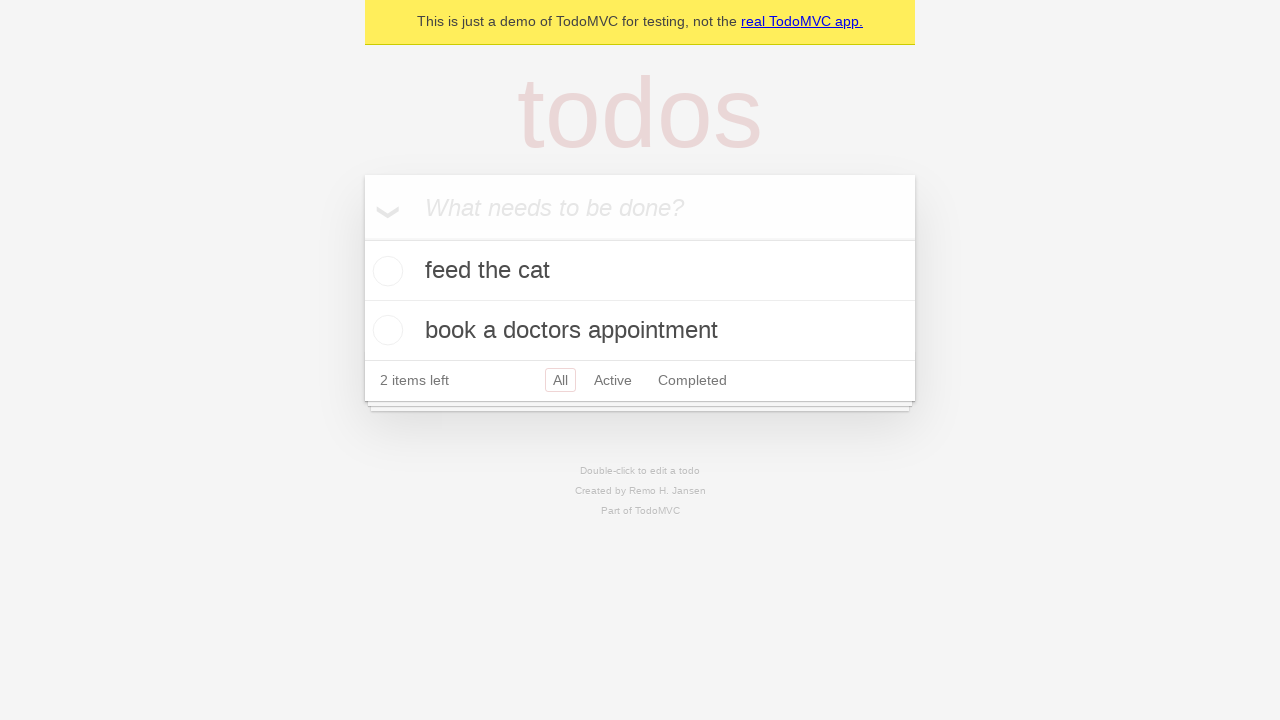